Navigates to Training Support homepage and clicks the About Us link to verify navigation to the about page

Starting URL: https://v1.training-support.net/

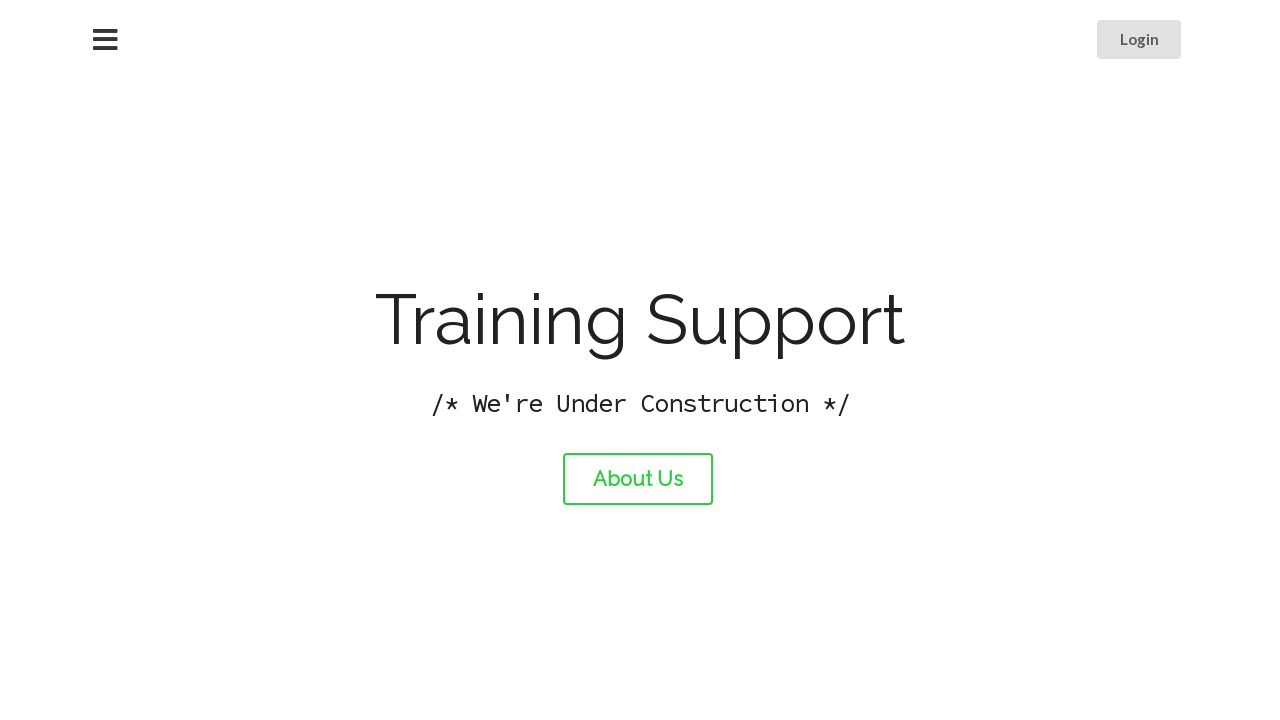

Navigated to Training Support homepage
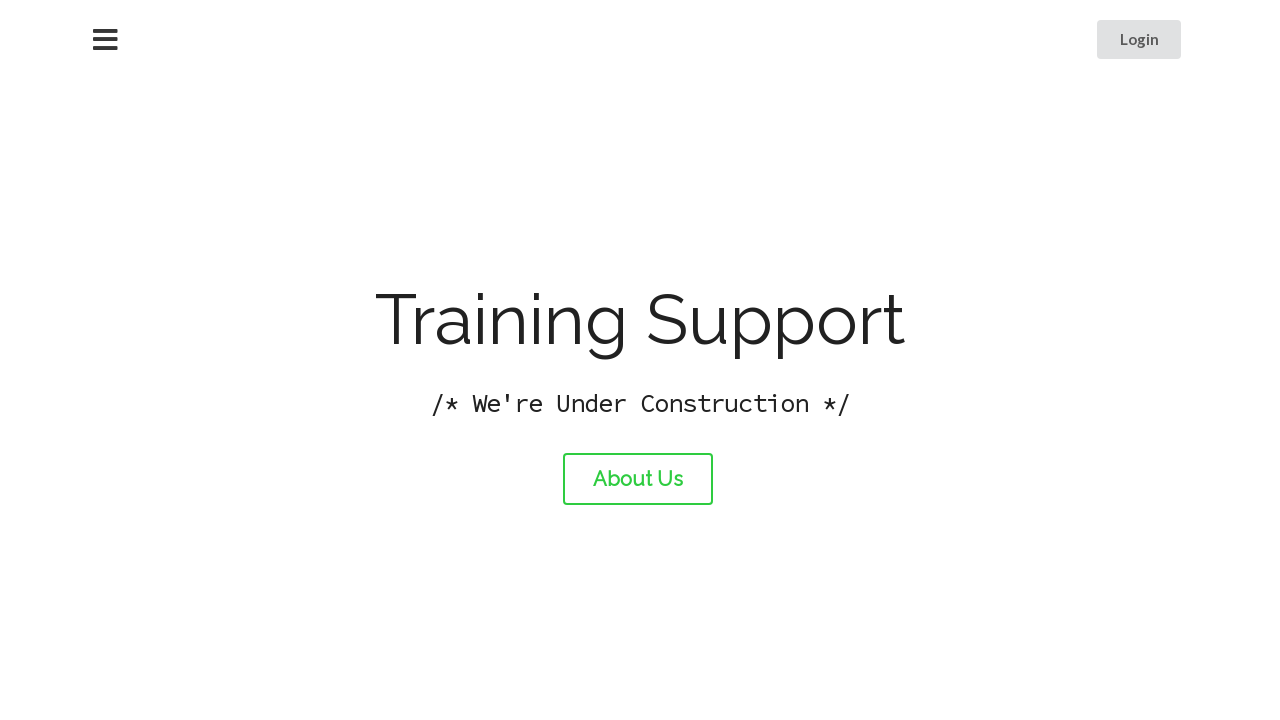

Clicked the About Us link at (638, 479) on #about-link
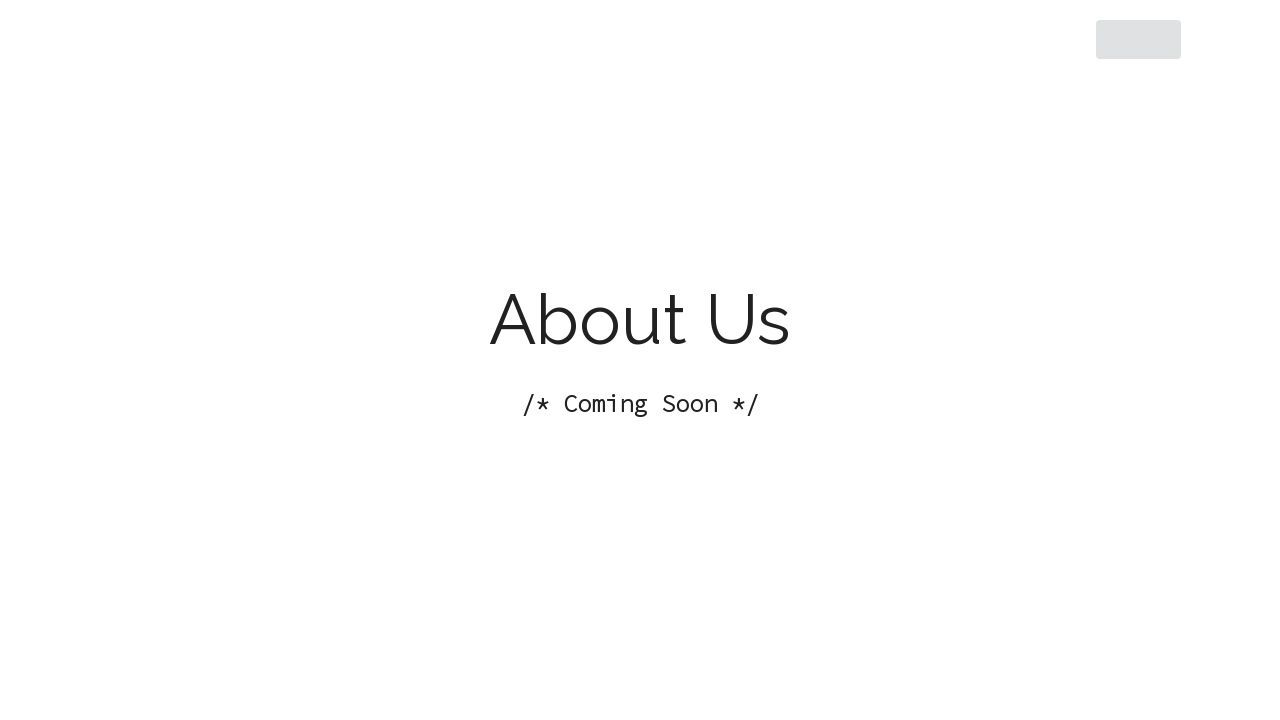

About page DOM content loaded
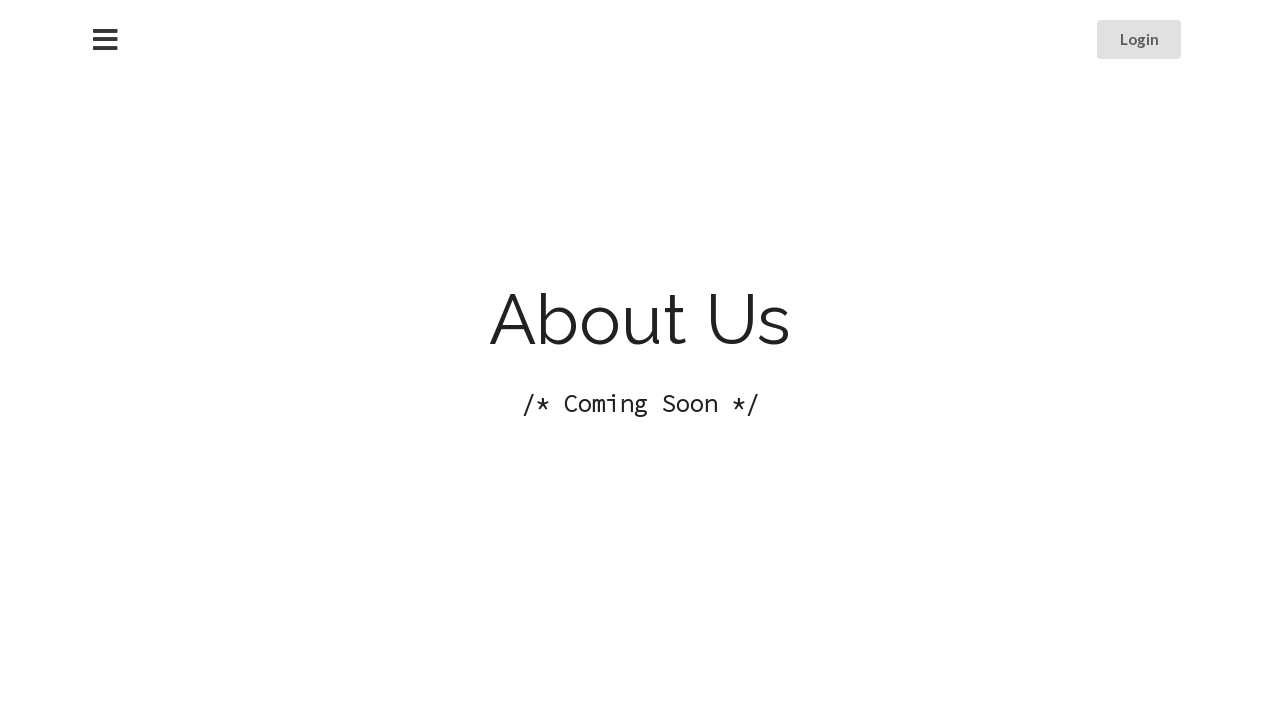

Verified page title is 'About Training Support'
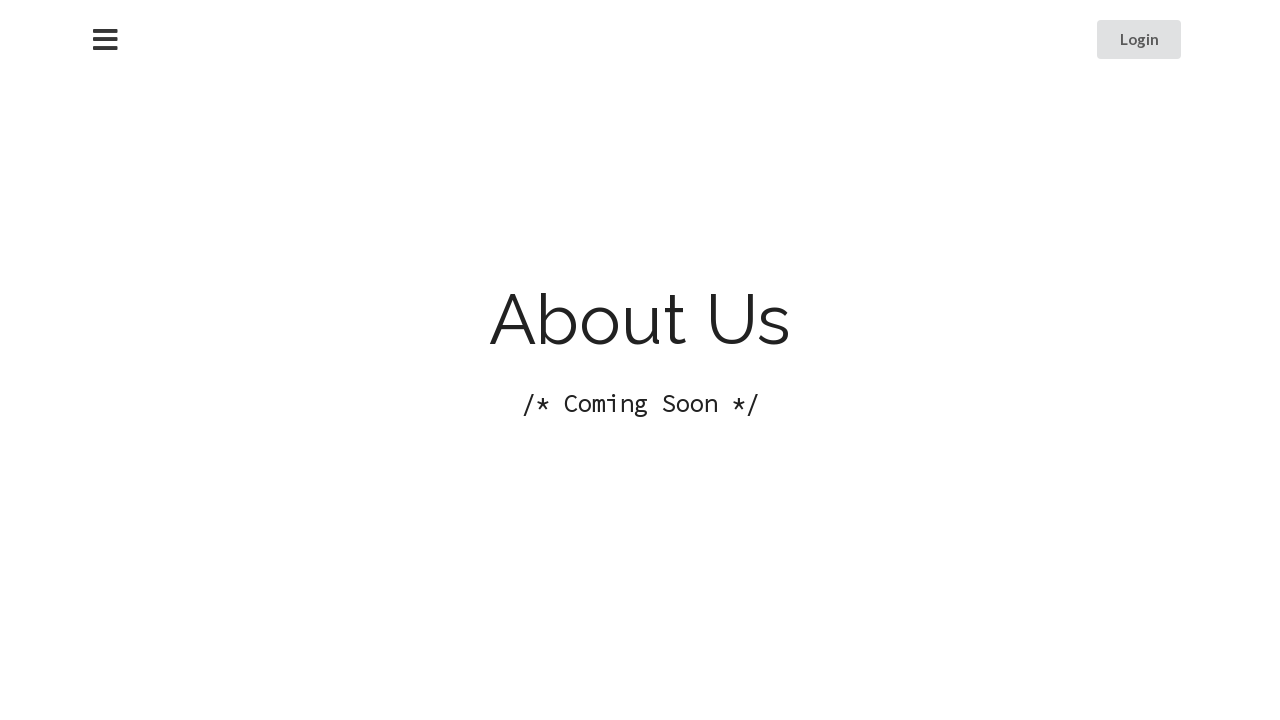

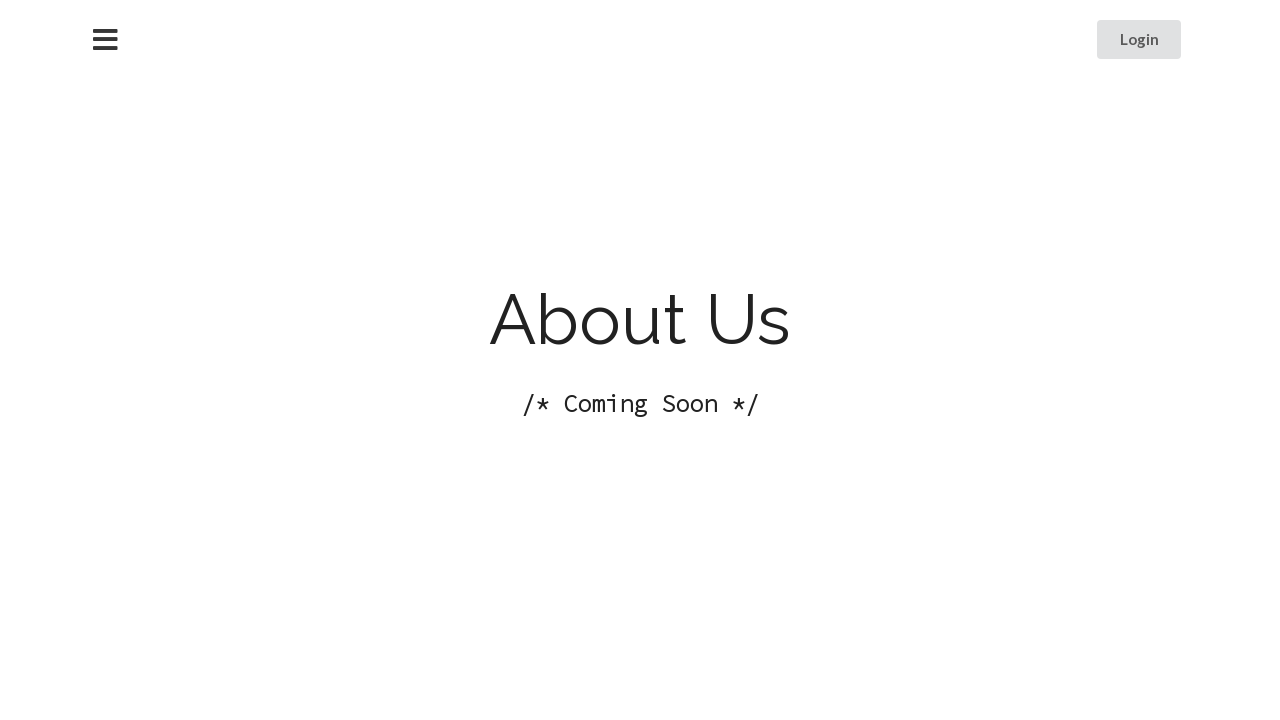